Tests calendar date picker functionality by navigating to a specific date through month/year navigation and day selection

Starting URL: https://www.hyrtutorials.com/p/calendar-practice.html

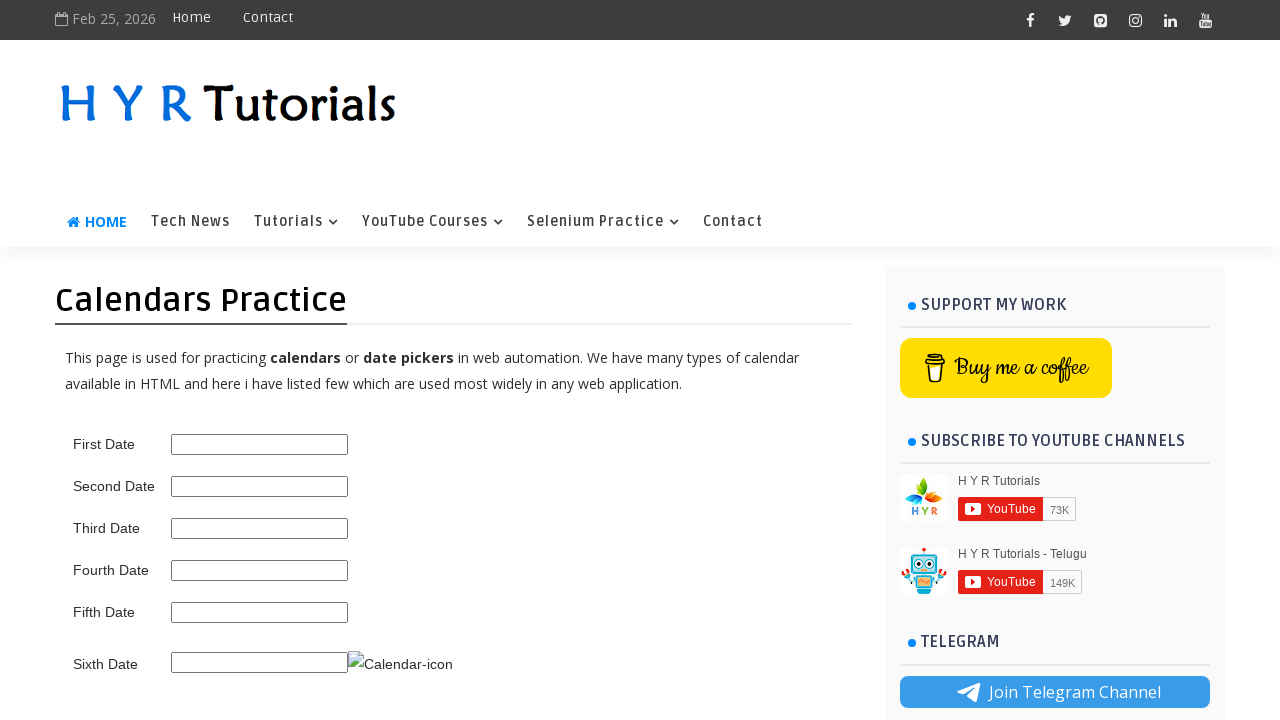

Scrolled down to view calendar element
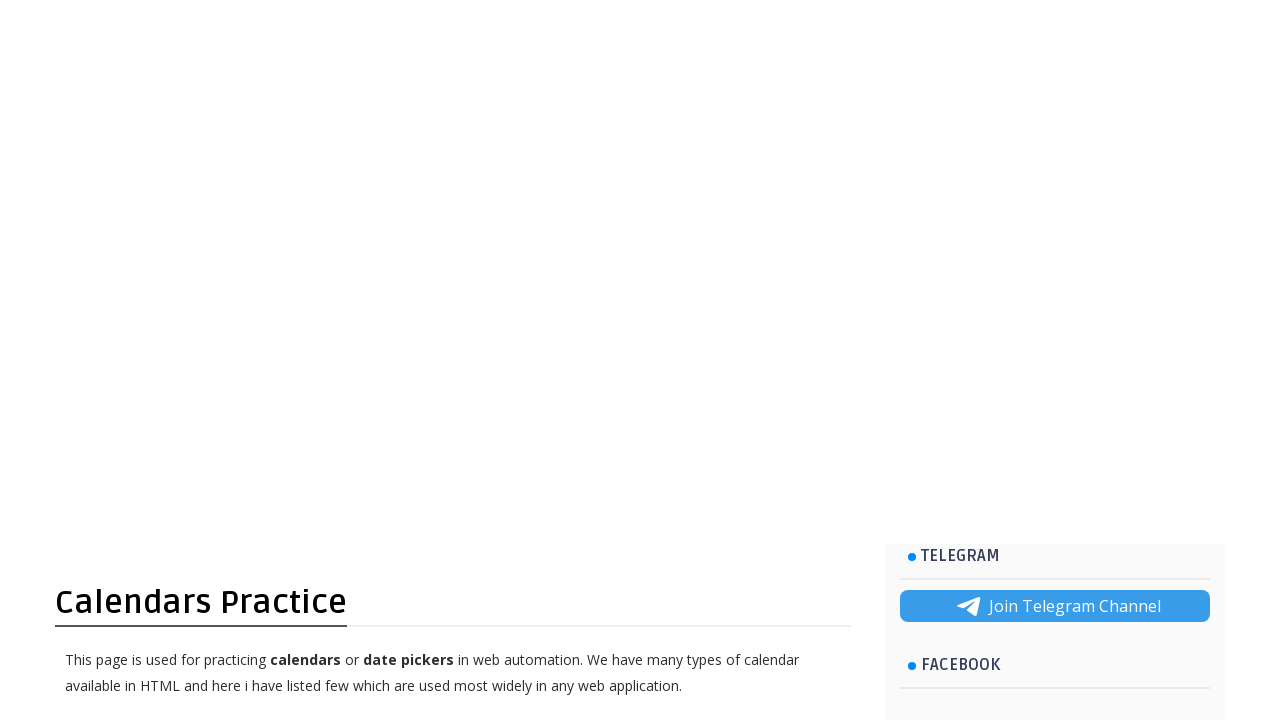

Clicked first date picker to open calendar at (260, 202) on #first_date_picker
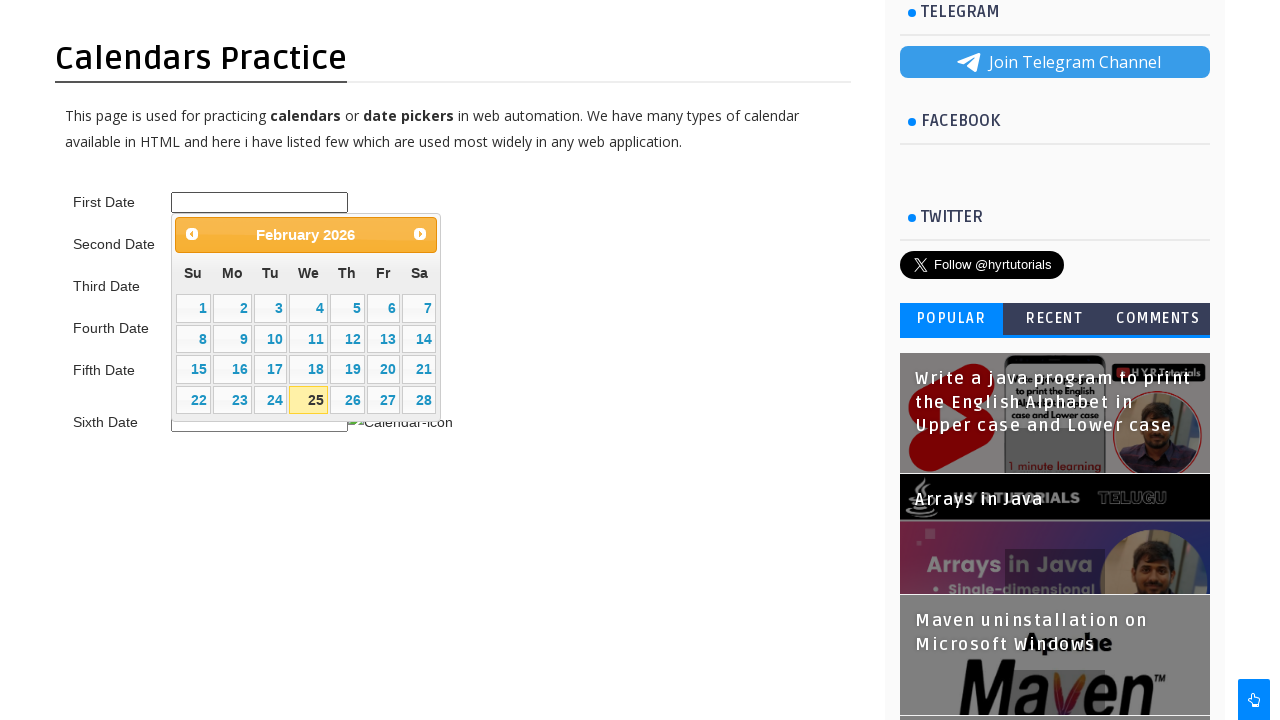

Retrieved current month/year from calendar header
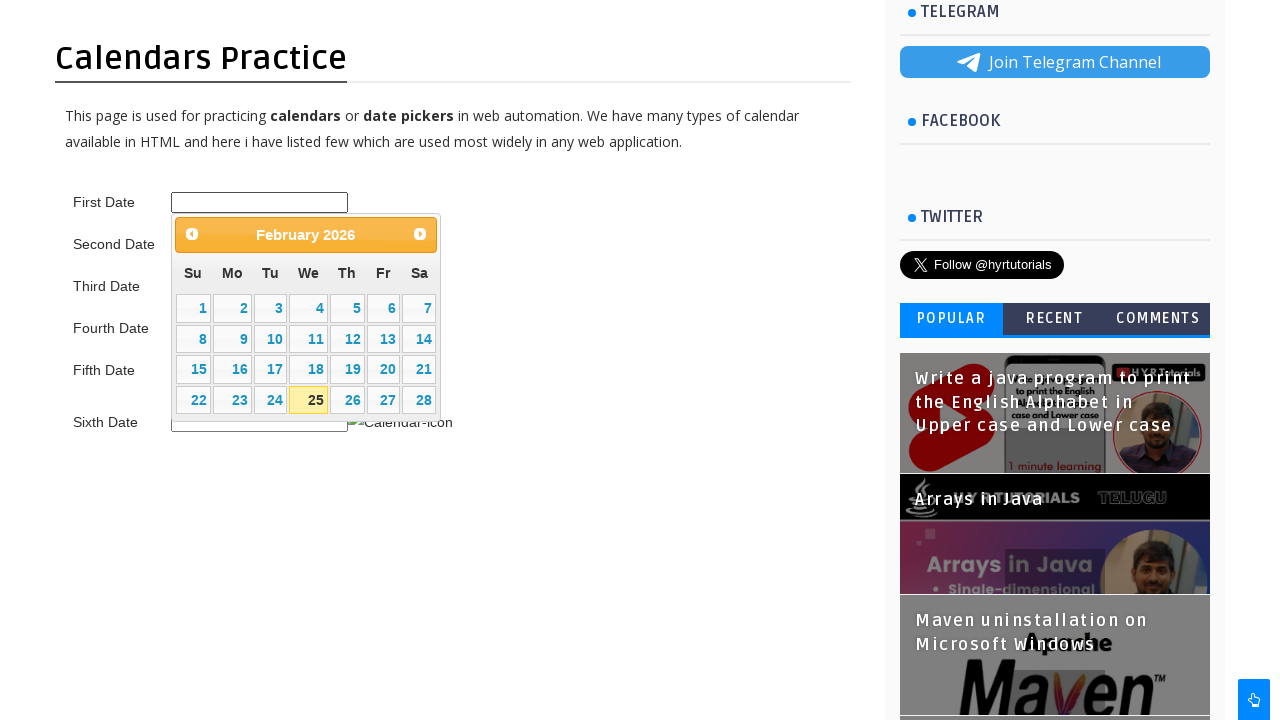

Clicked previous month button to go back in calendar at (192, 234) on .ui-datepicker-prev
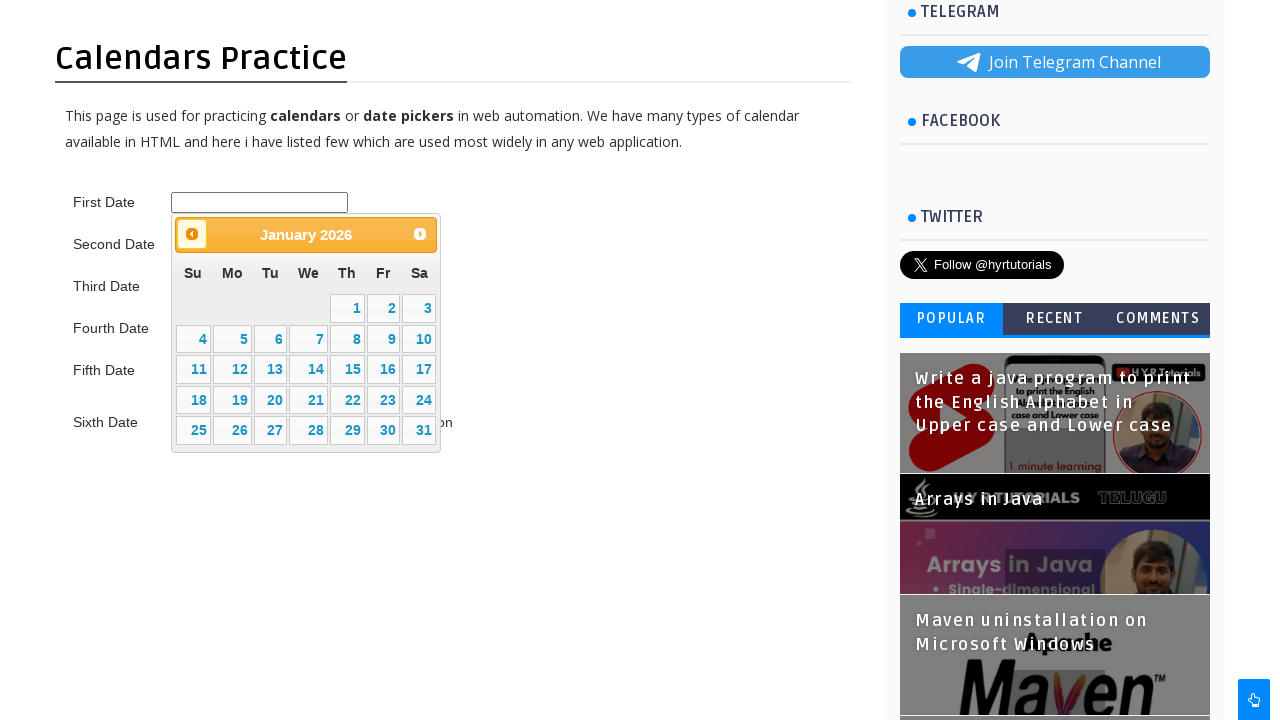

Clicked previous month button to go back in calendar at (192, 234) on .ui-datepicker-prev
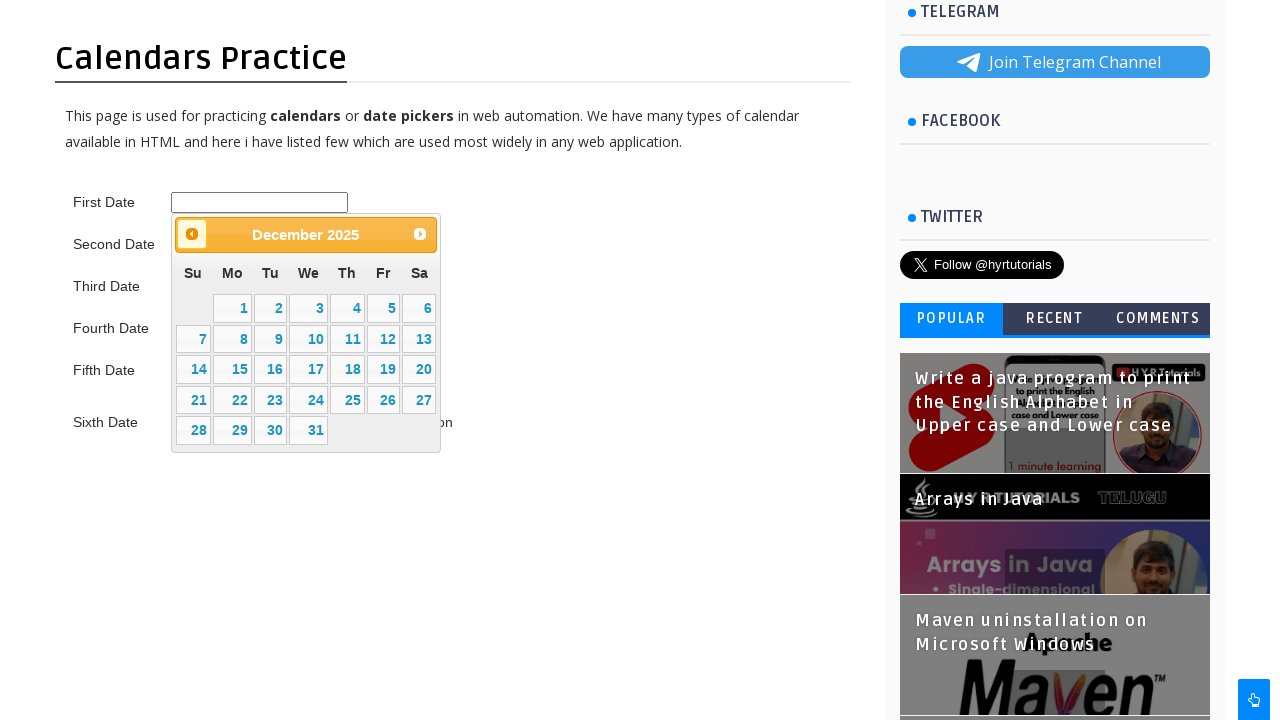

Clicked previous month button to go back in calendar at (192, 234) on .ui-datepicker-prev
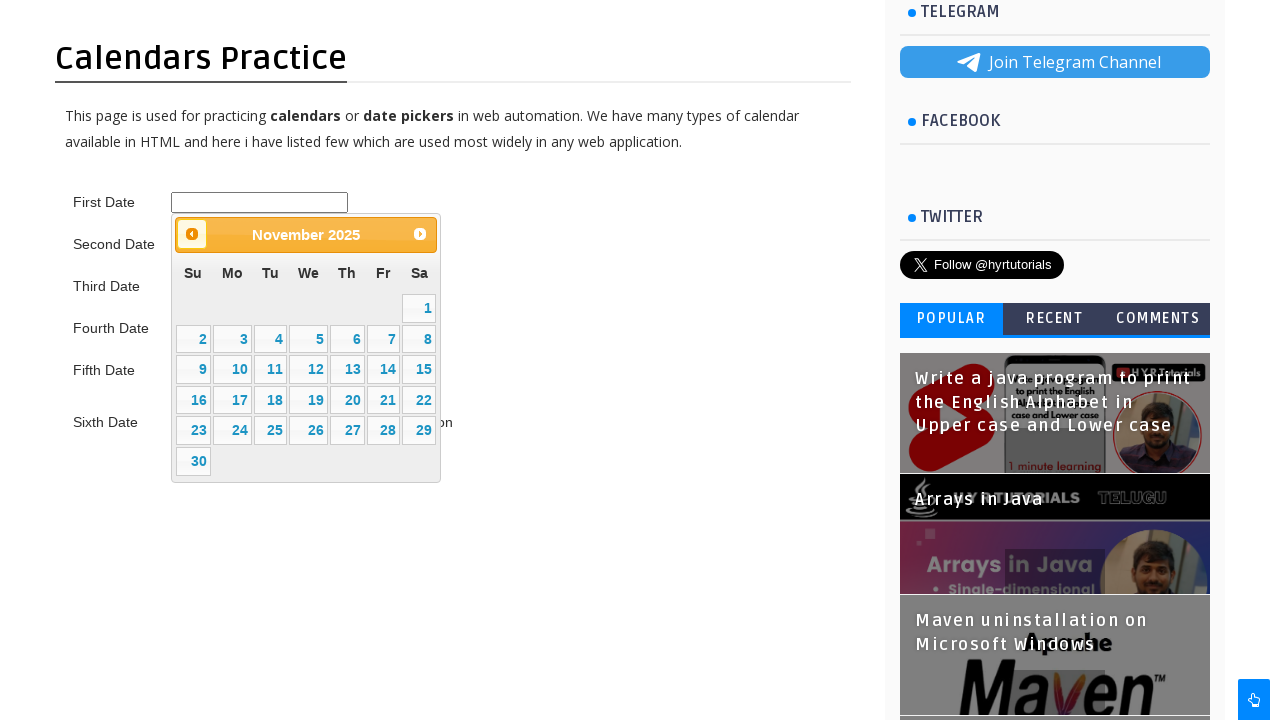

Clicked previous month button to go back in calendar at (192, 234) on .ui-datepicker-prev
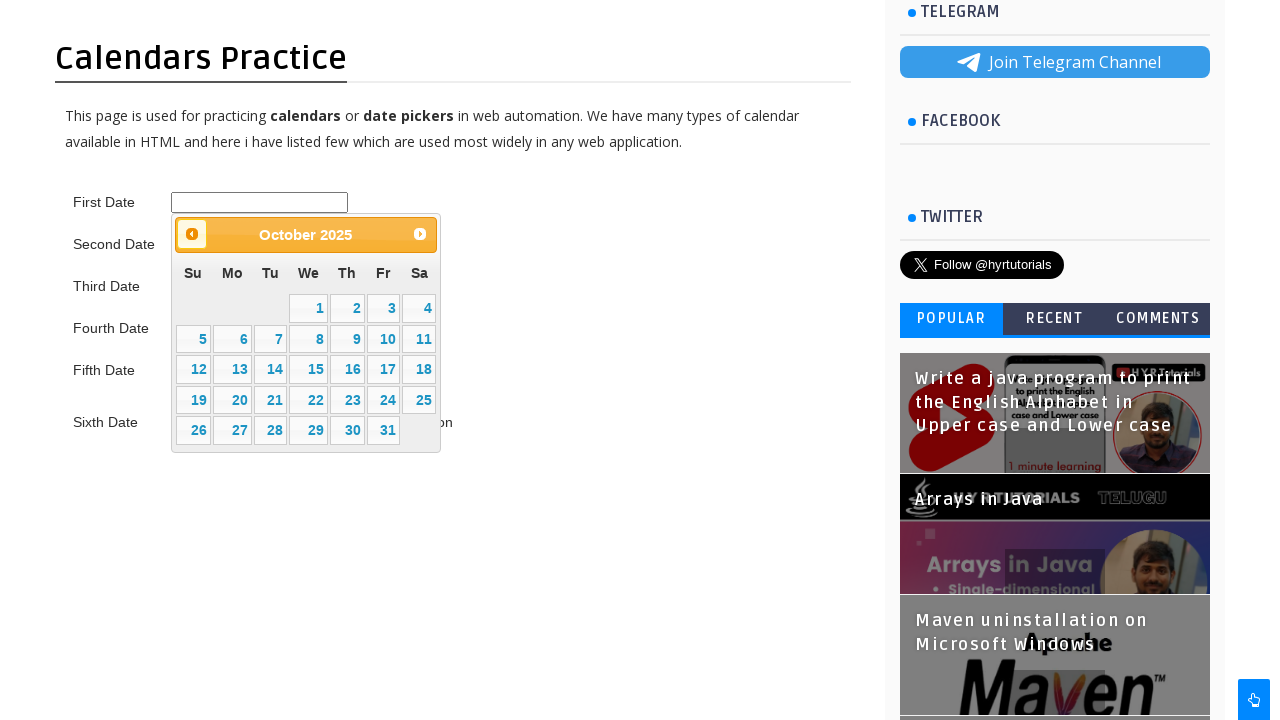

Clicked previous month button to go back in calendar at (192, 234) on .ui-datepicker-prev
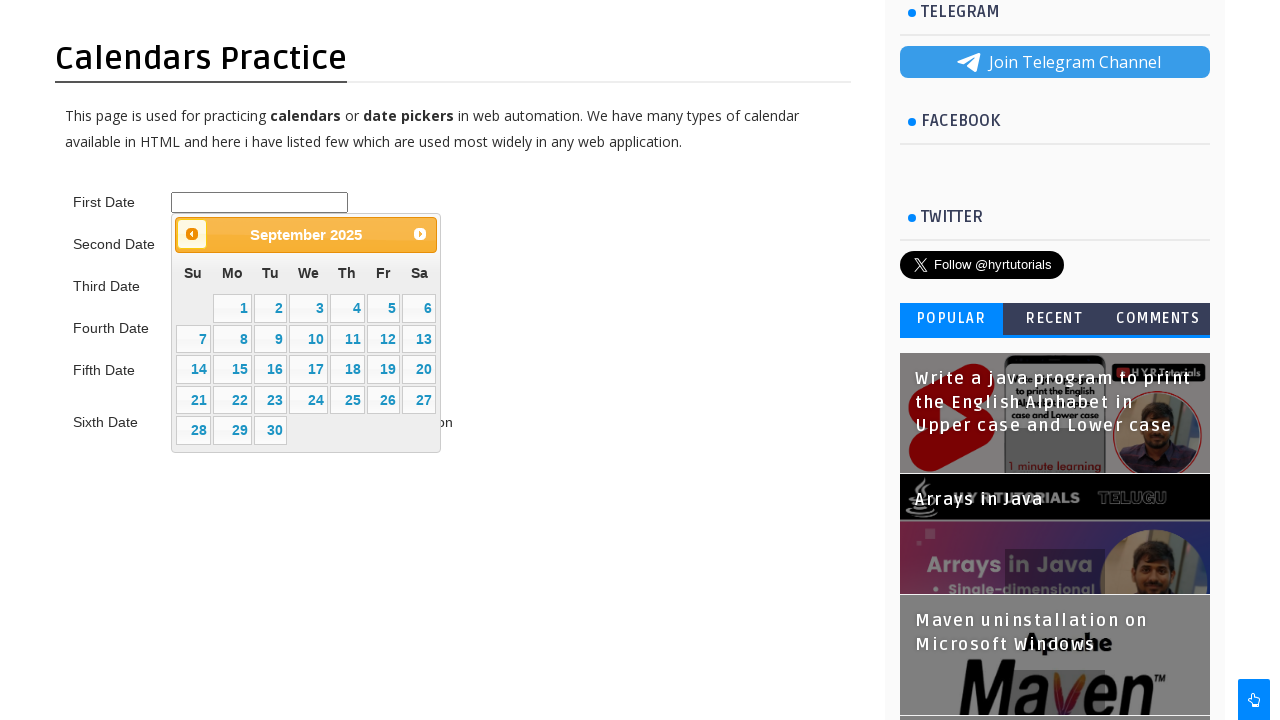

Clicked previous month button to go back in calendar at (192, 234) on .ui-datepicker-prev
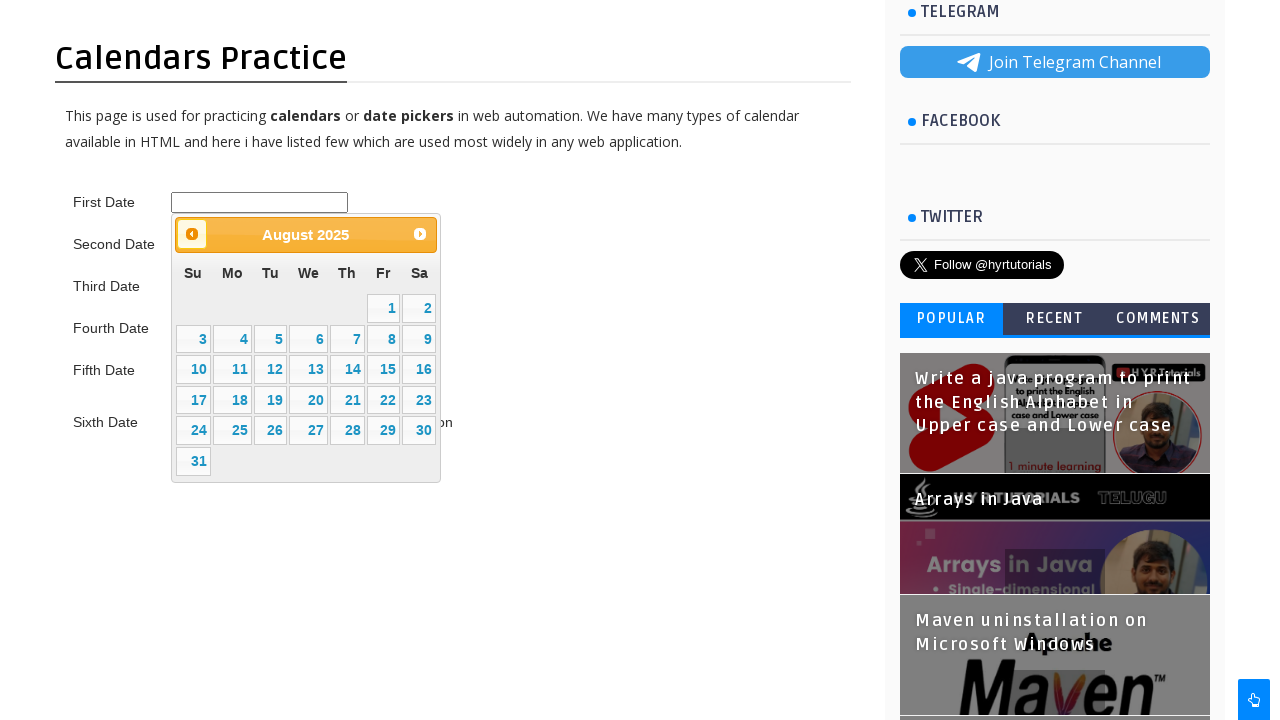

Clicked previous month button to go back in calendar at (192, 234) on .ui-datepicker-prev
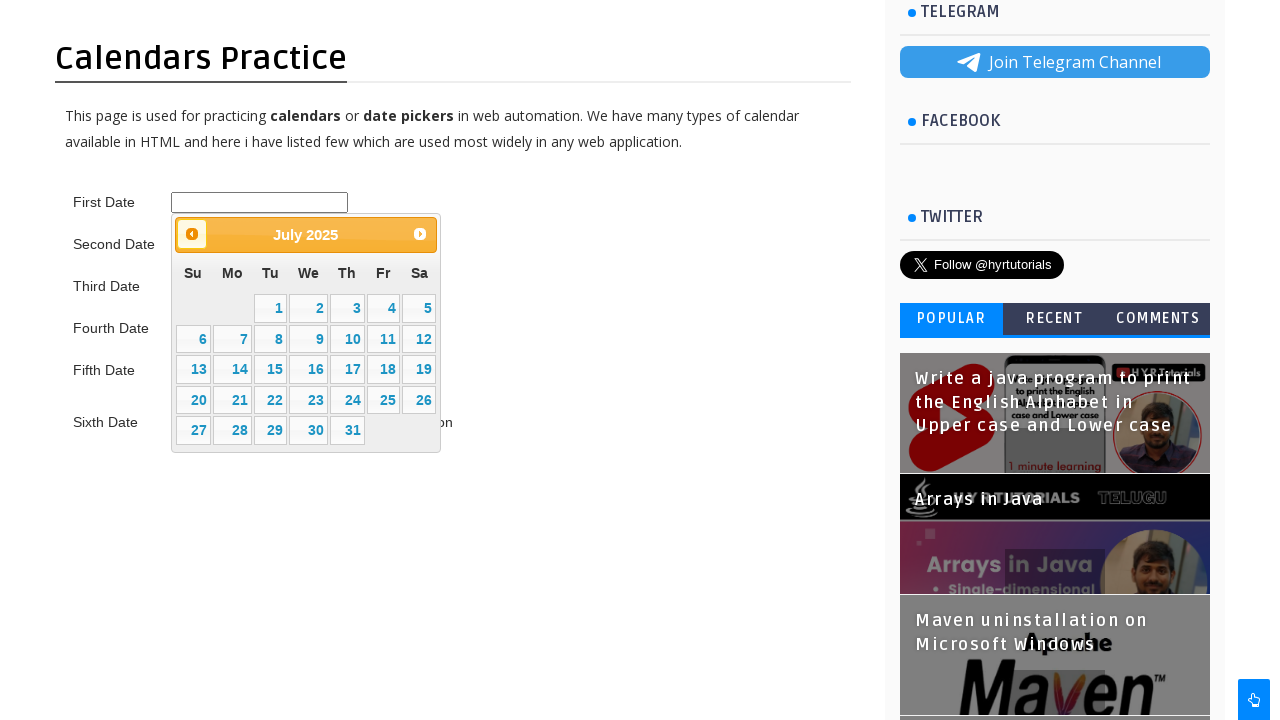

Clicked previous month button to go back in calendar at (192, 234) on .ui-datepicker-prev
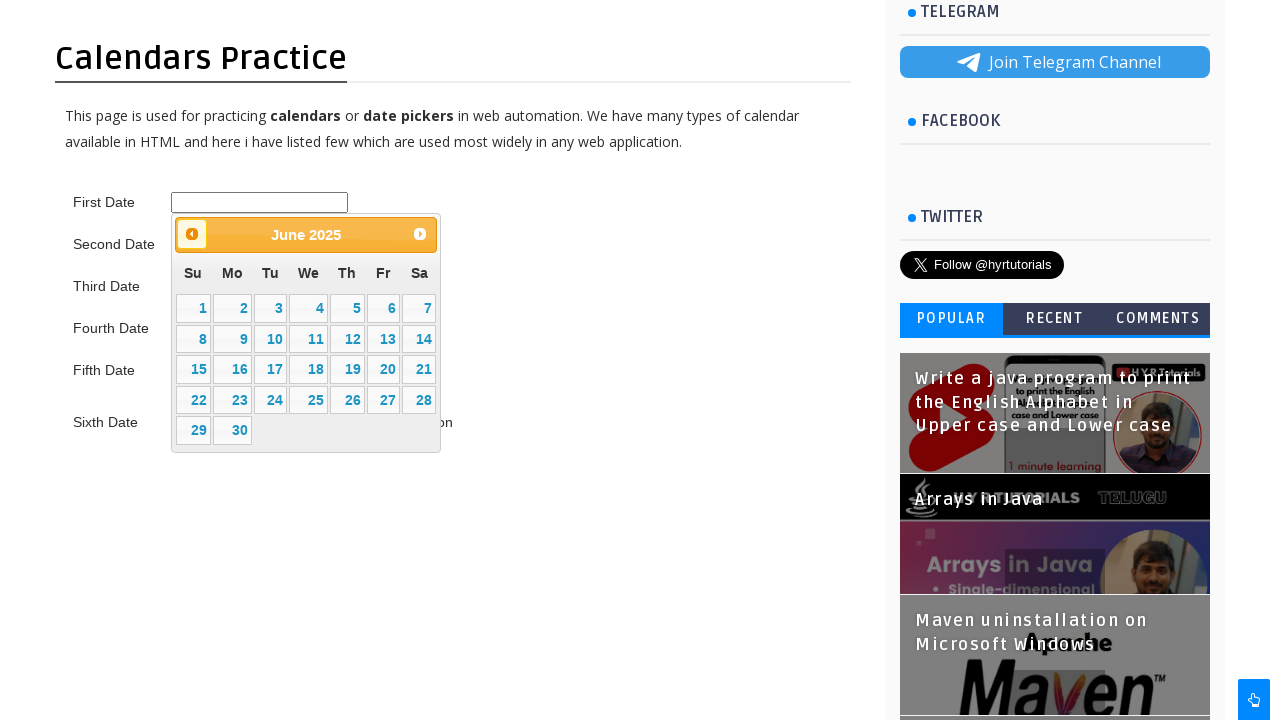

Clicked previous month button to go back in calendar at (192, 234) on .ui-datepicker-prev
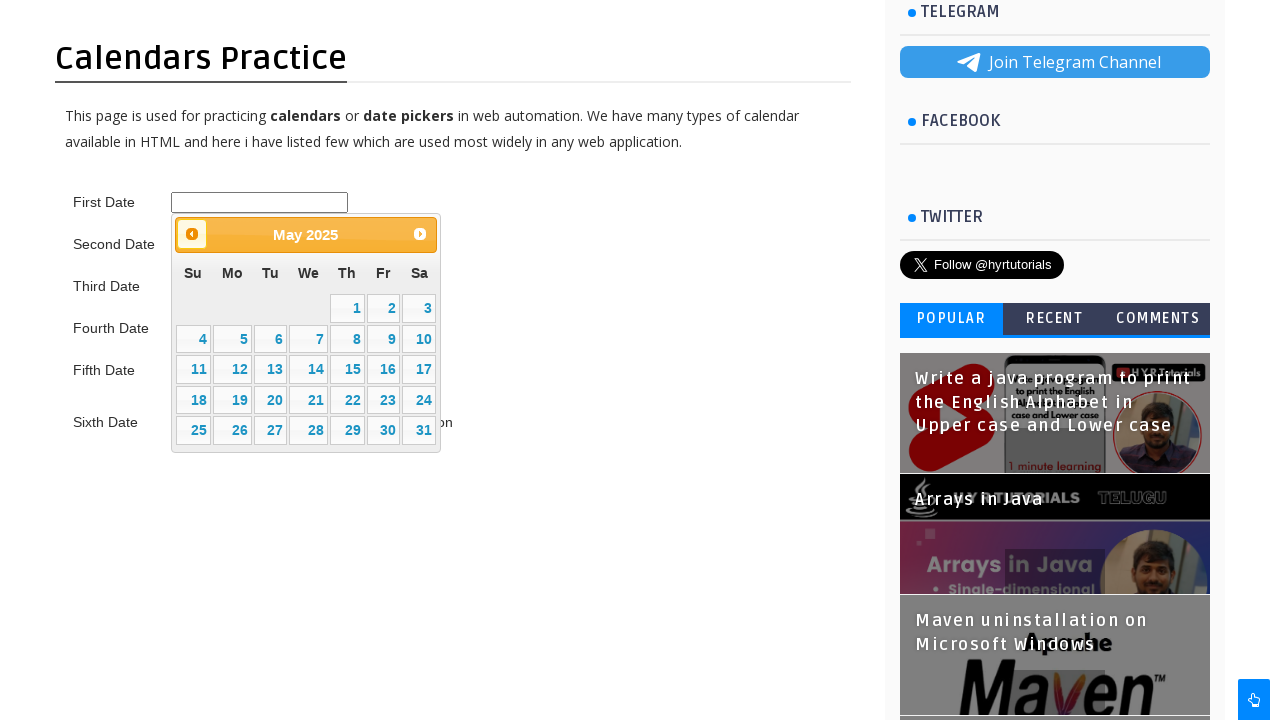

Clicked previous month button to go back in calendar at (192, 234) on .ui-datepicker-prev
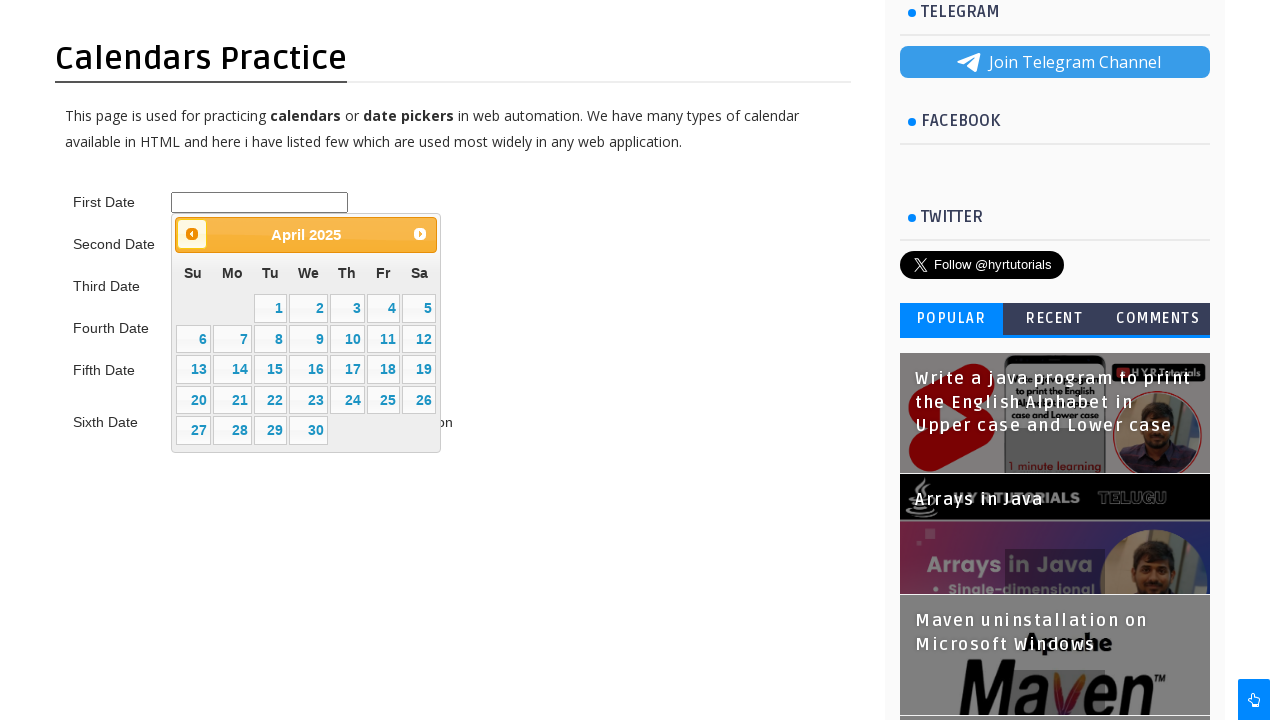

Clicked previous month button to go back in calendar at (192, 234) on .ui-datepicker-prev
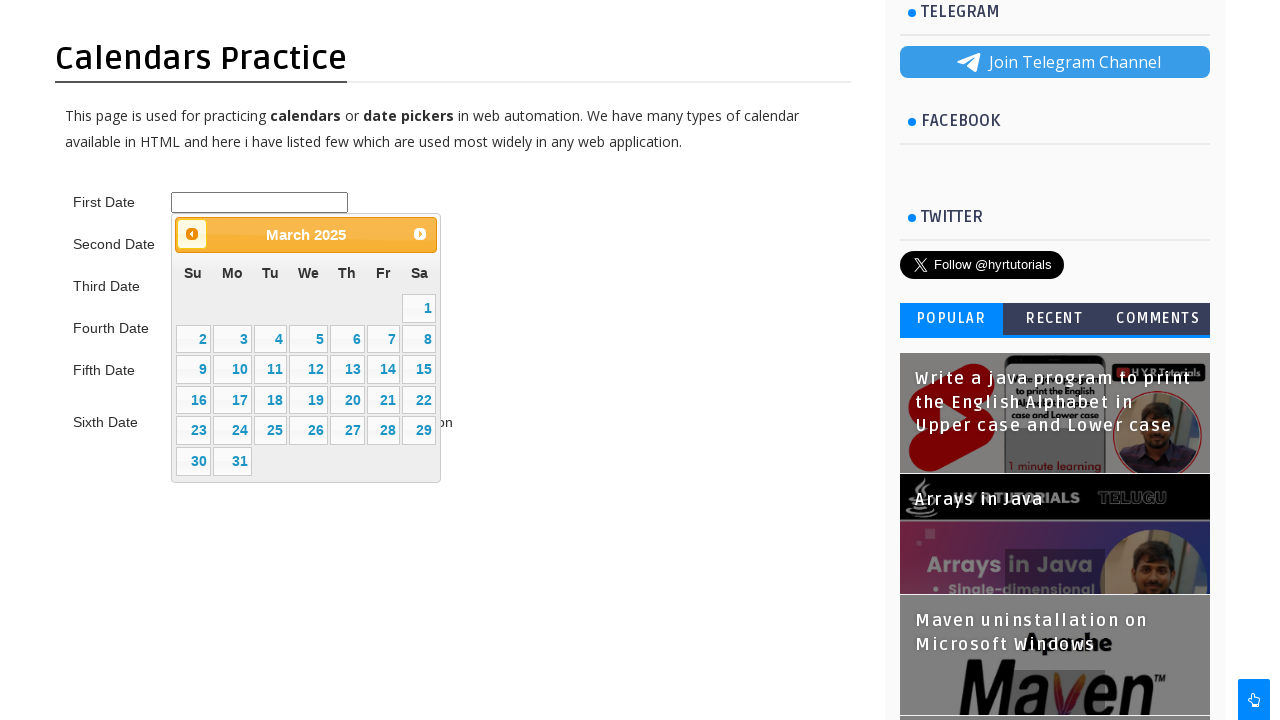

Clicked previous month button to go back in calendar at (192, 234) on .ui-datepicker-prev
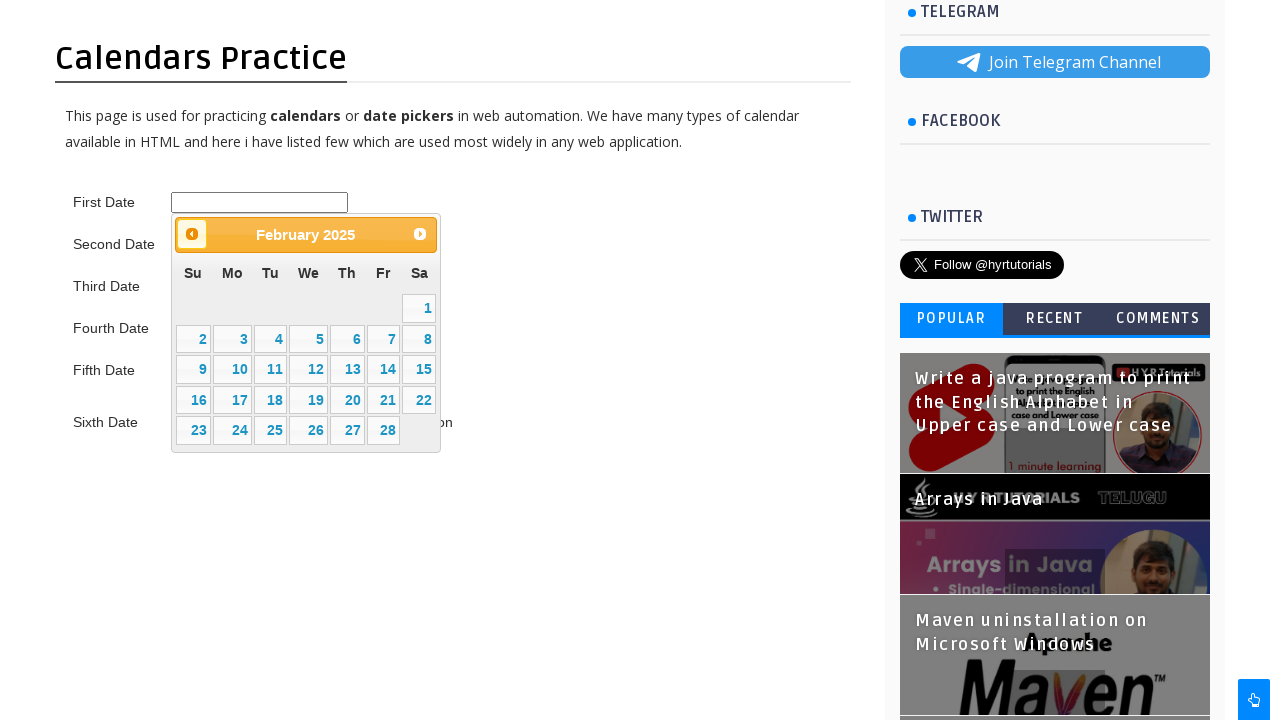

Clicked previous month button to go back in calendar at (192, 234) on .ui-datepicker-prev
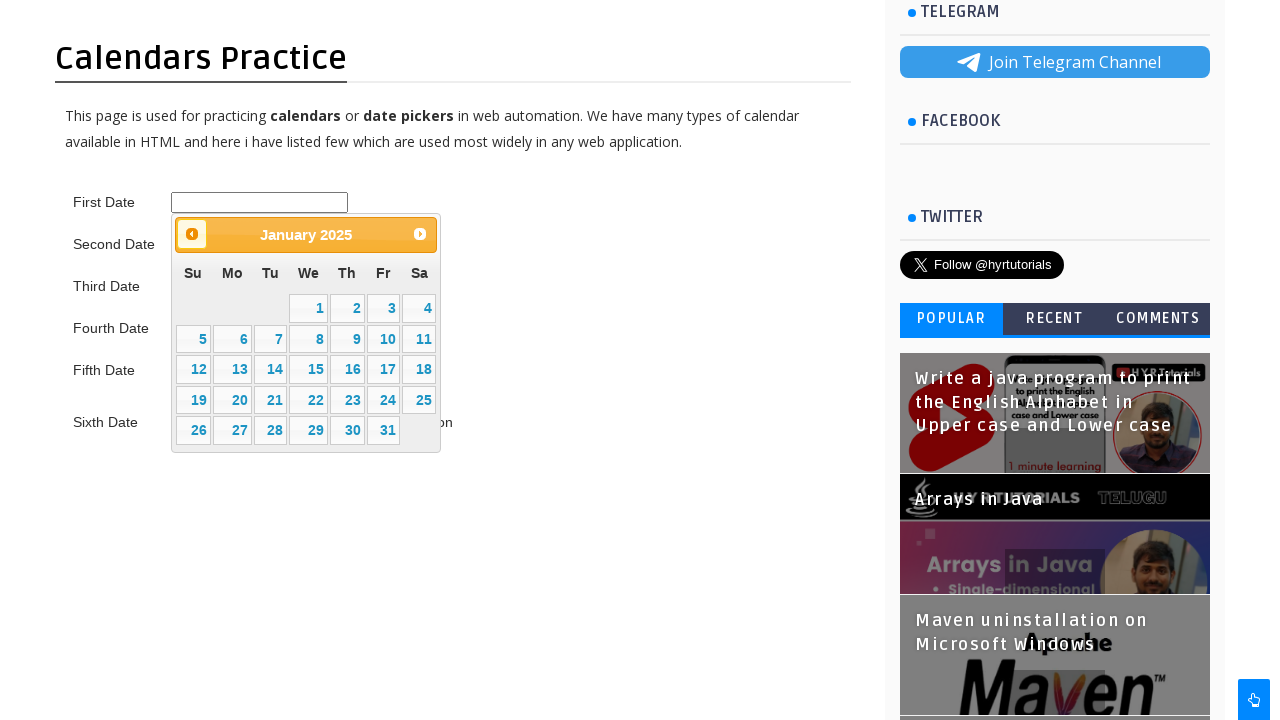

Clicked previous month button to go back in calendar at (192, 234) on .ui-datepicker-prev
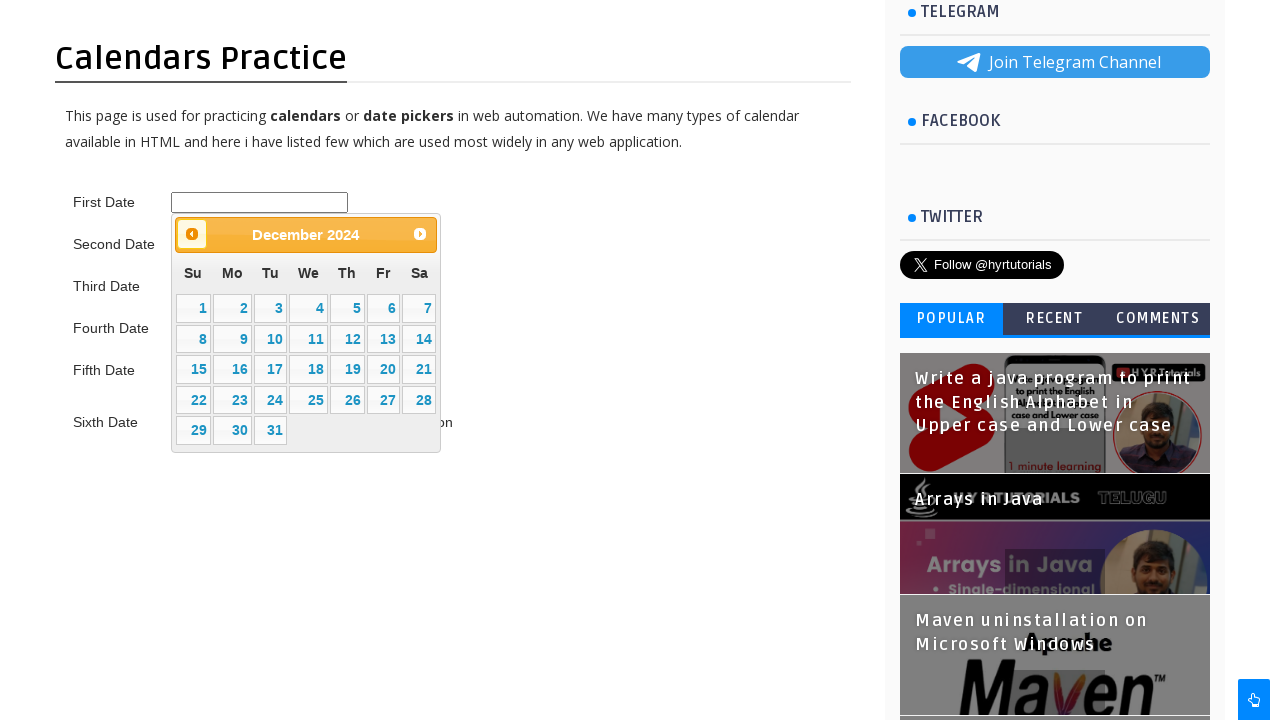

Clicked previous month button to go back in calendar at (192, 234) on .ui-datepicker-prev
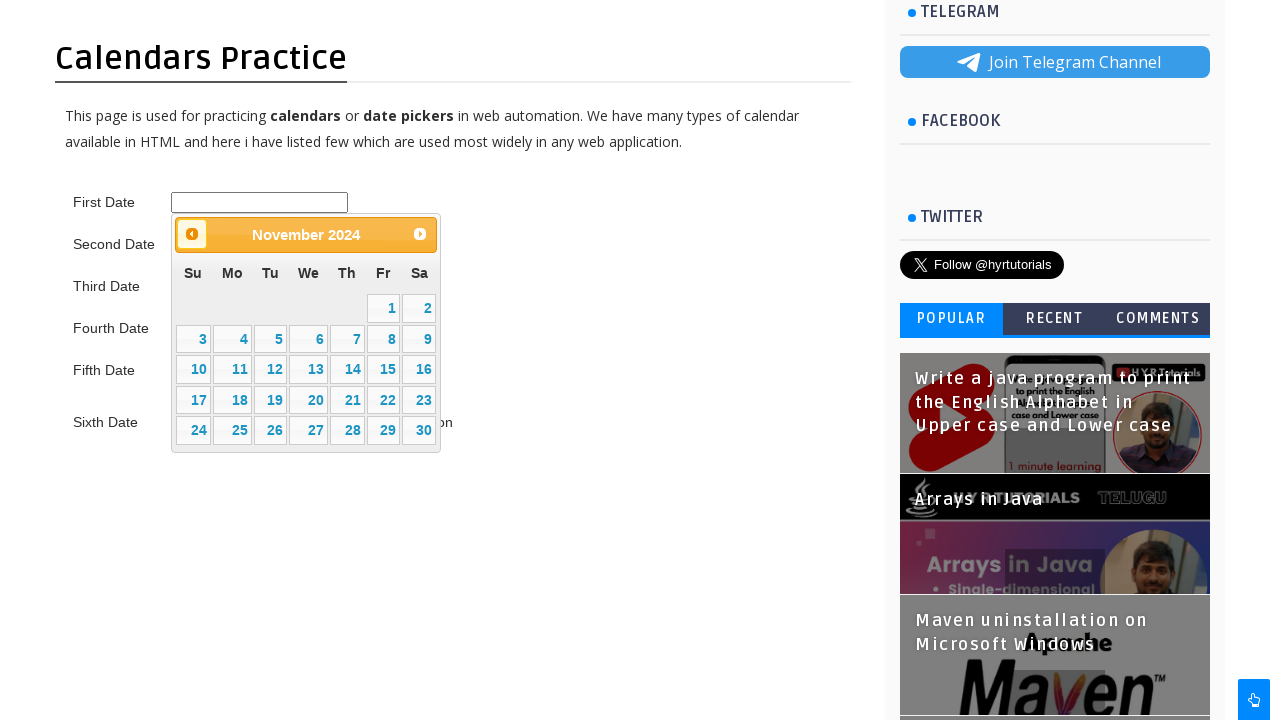

Clicked previous month button to go back in calendar at (192, 234) on .ui-datepicker-prev
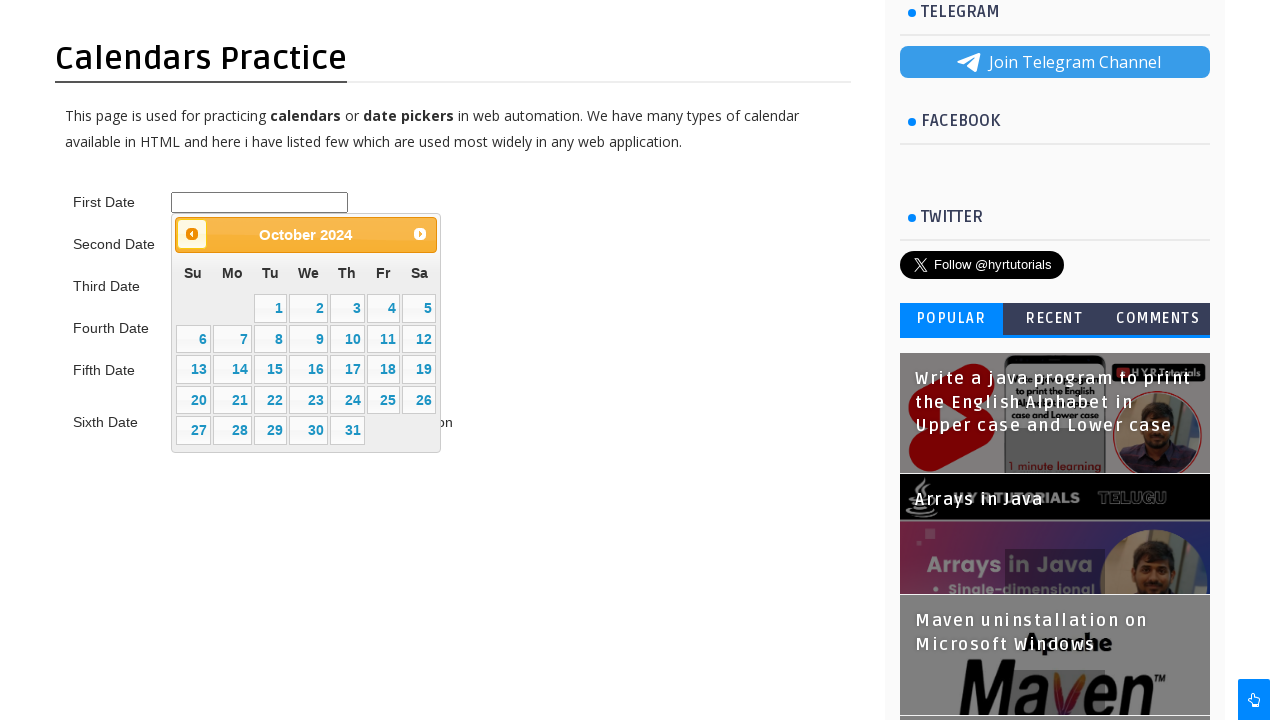

Clicked previous month button to go back in calendar at (192, 234) on .ui-datepicker-prev
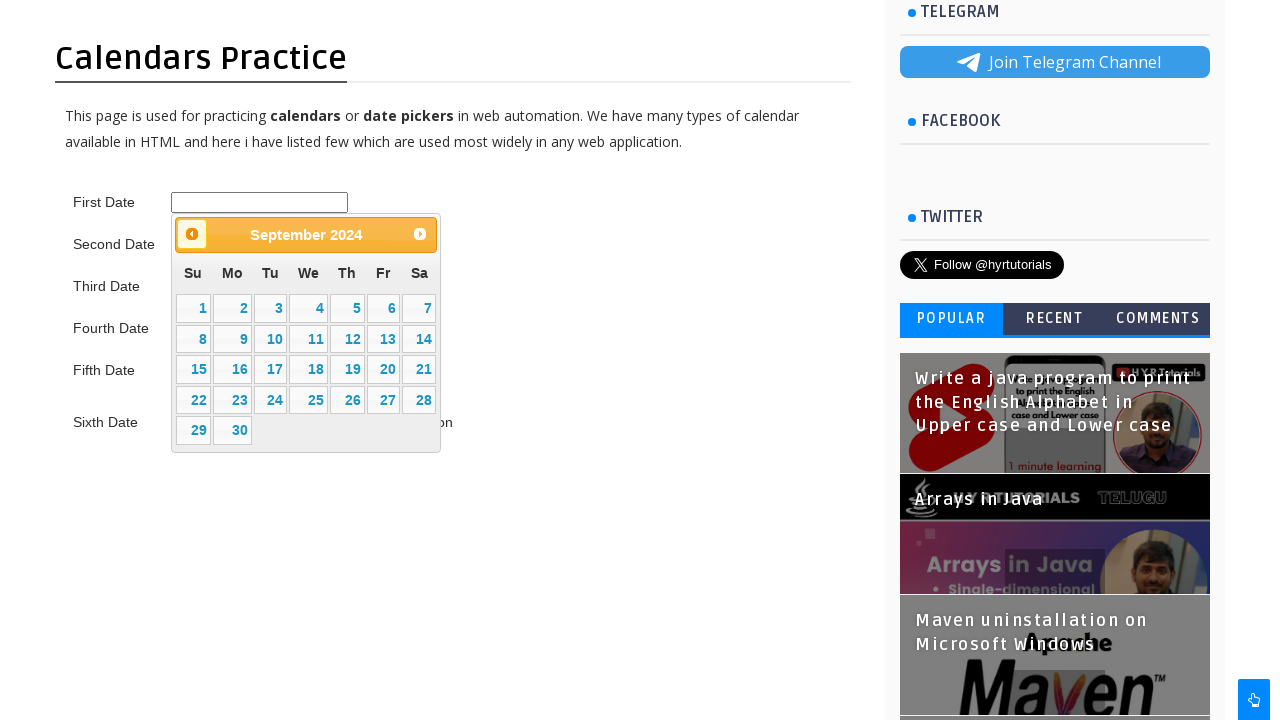

Clicked previous month button to go back in calendar at (192, 234) on .ui-datepicker-prev
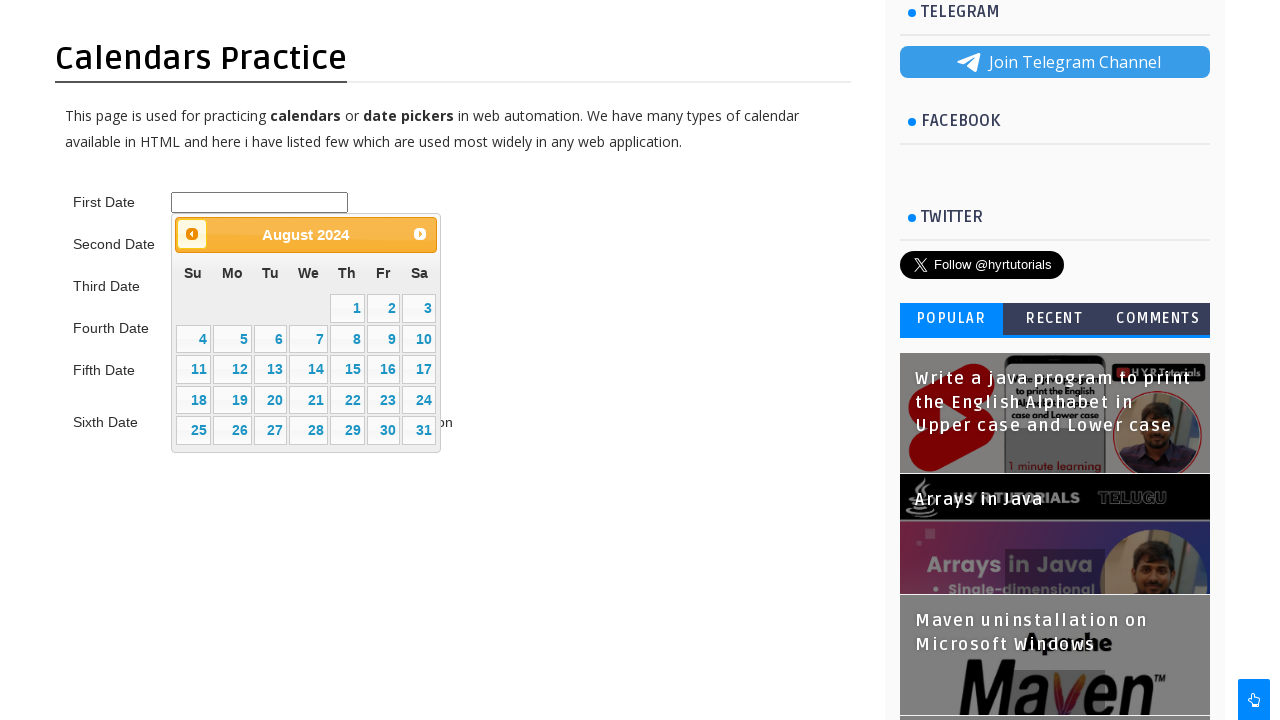

Clicked previous month button to go back in calendar at (192, 234) on .ui-datepicker-prev
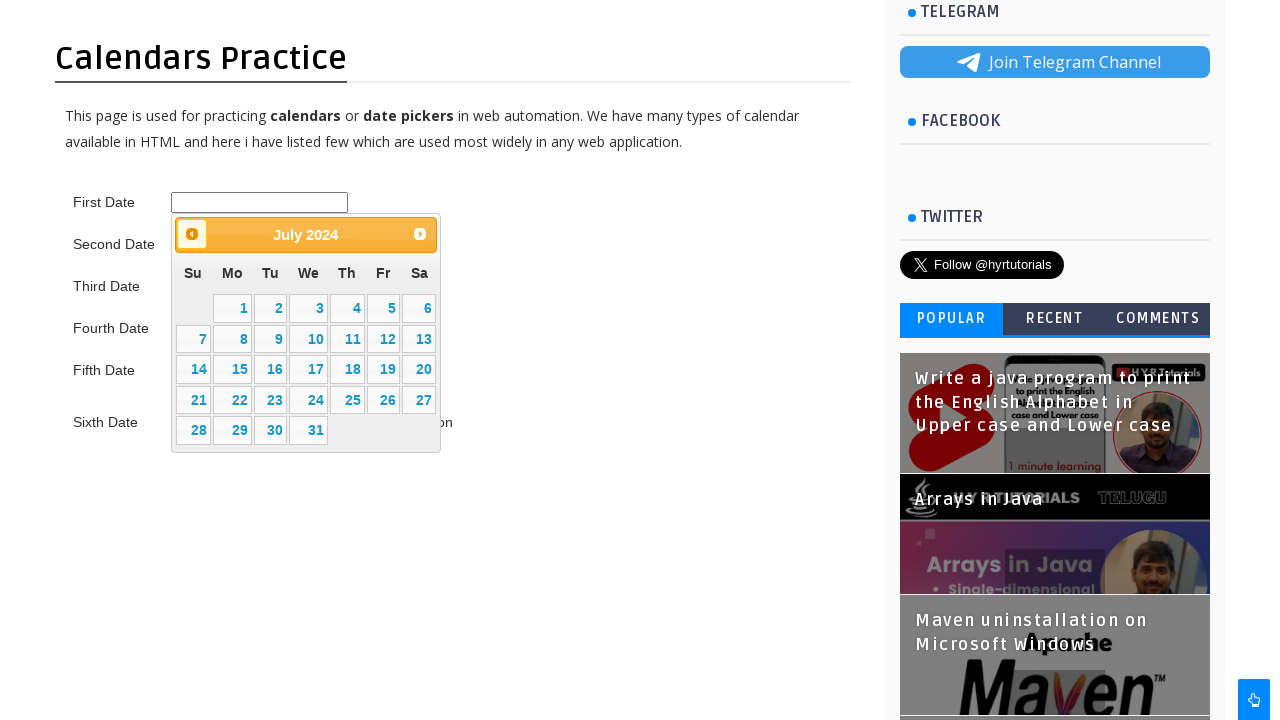

Clicked previous month button to go back in calendar at (192, 234) on .ui-datepicker-prev
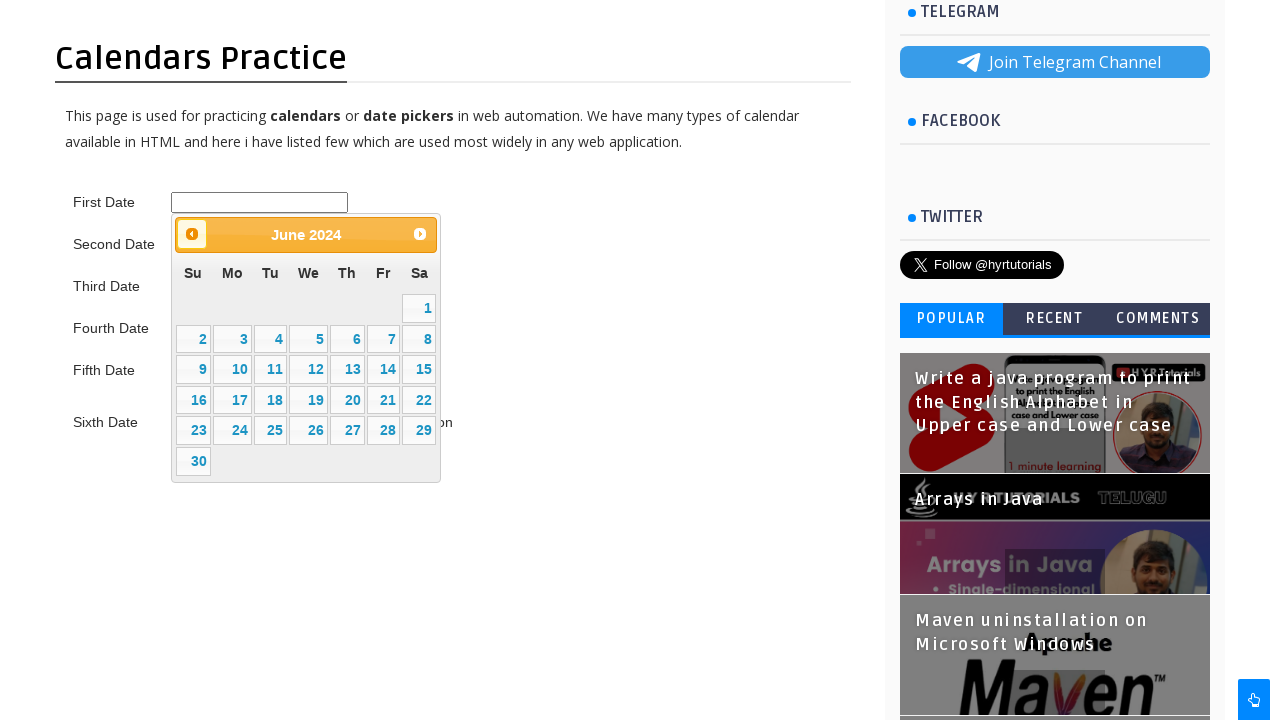

Clicked previous month button to go back in calendar at (192, 234) on .ui-datepicker-prev
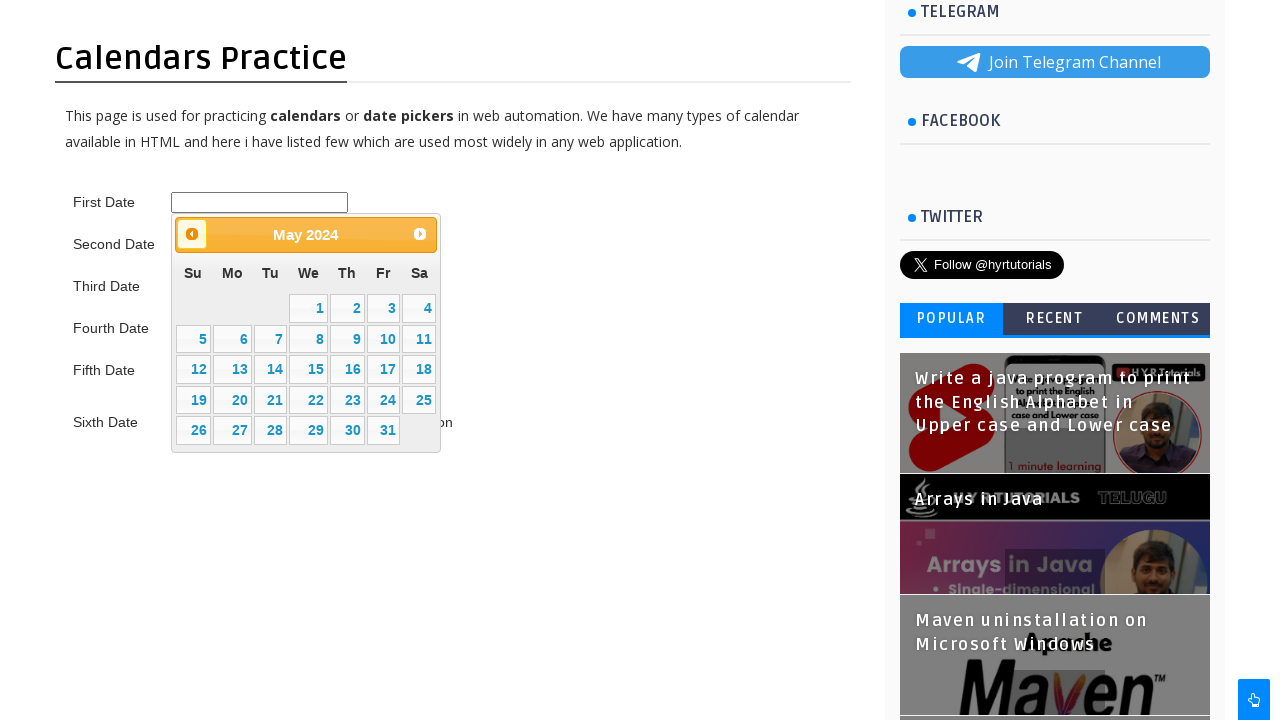

Clicked previous month button to go back in calendar at (192, 234) on .ui-datepicker-prev
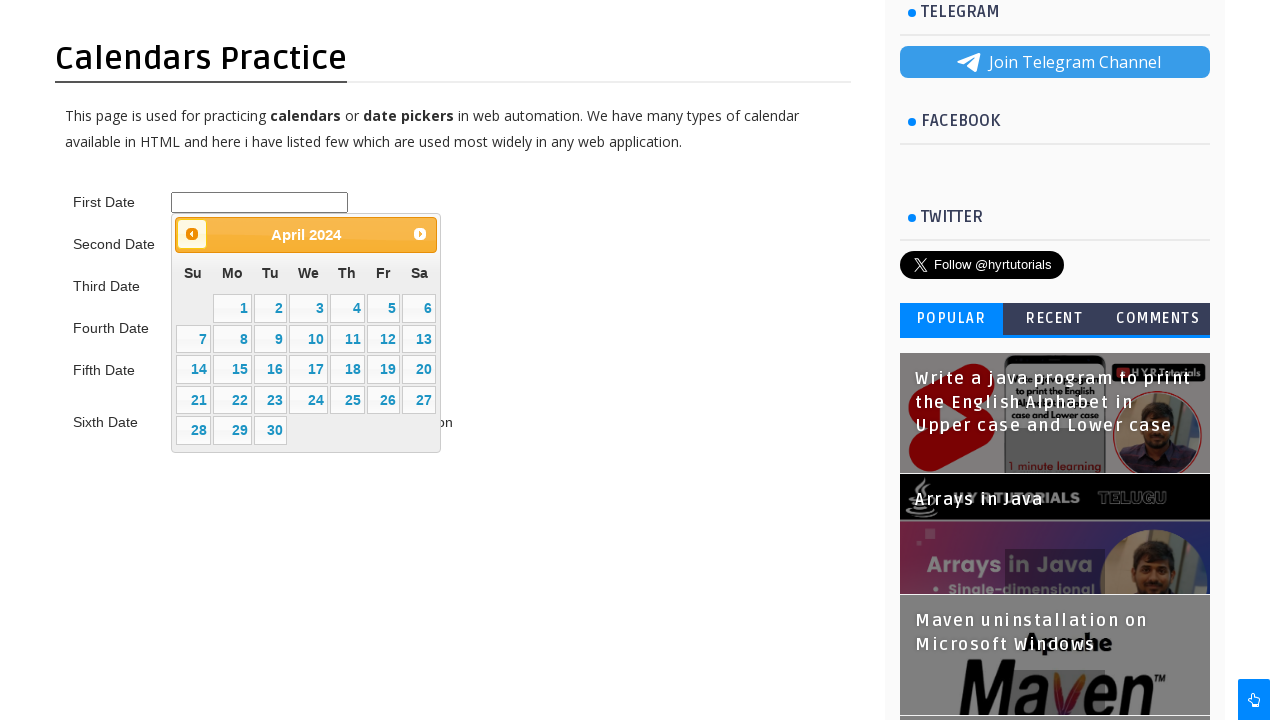

Clicked on day 13 to select target date (April 13, 2024) at (419, 339) on //a[contains(text(),'13')]
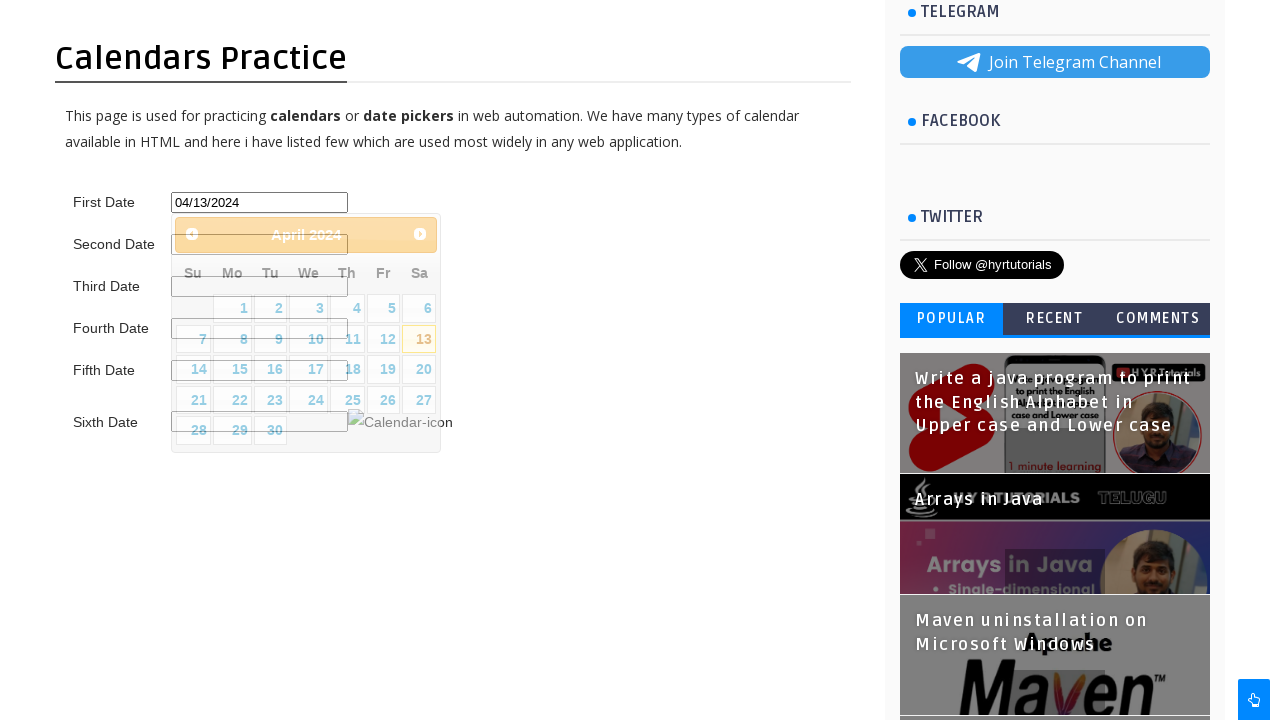

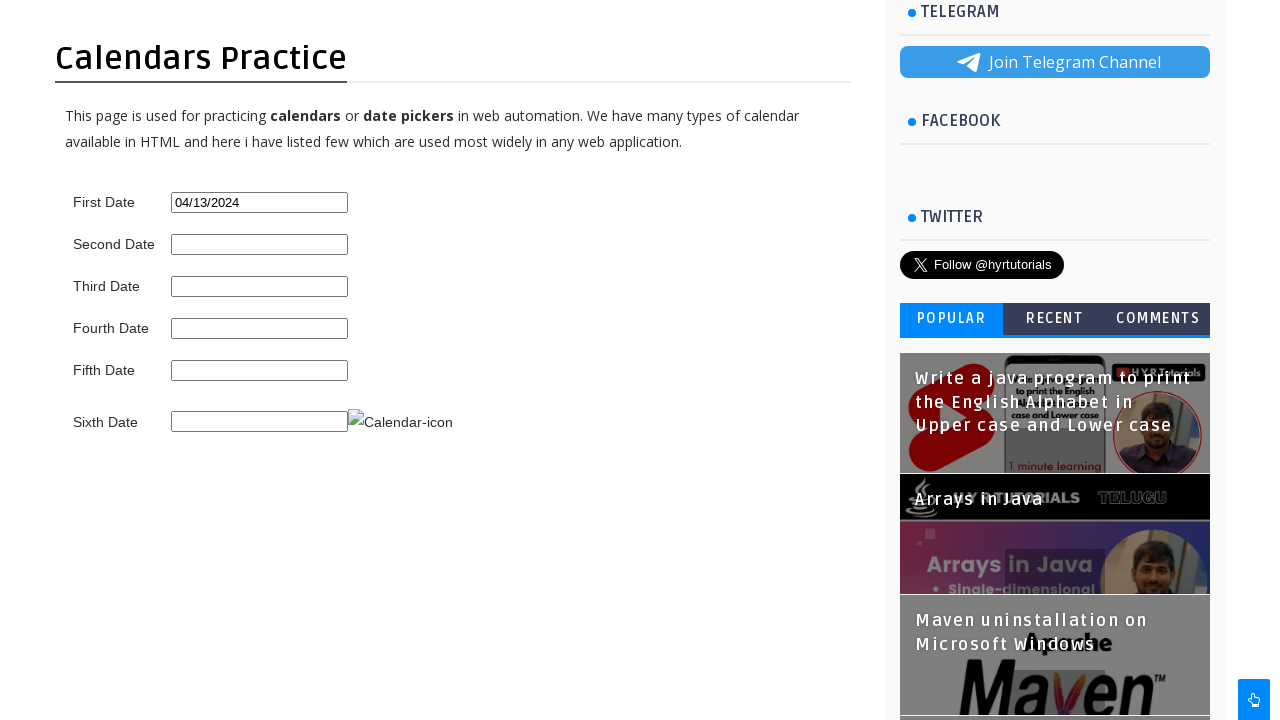